Navigates to webdriver.io and verifies the current URL contains expected text

Starting URL: https://webdriver.io

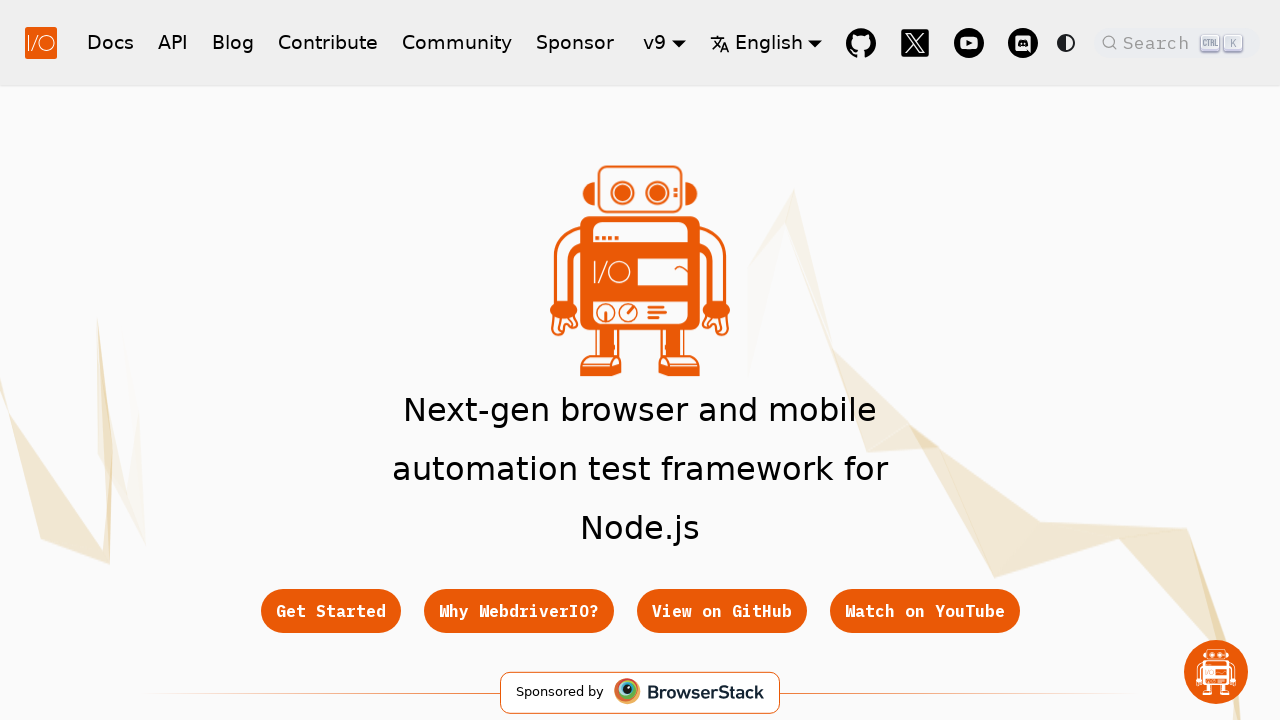

Retrieved current page URL
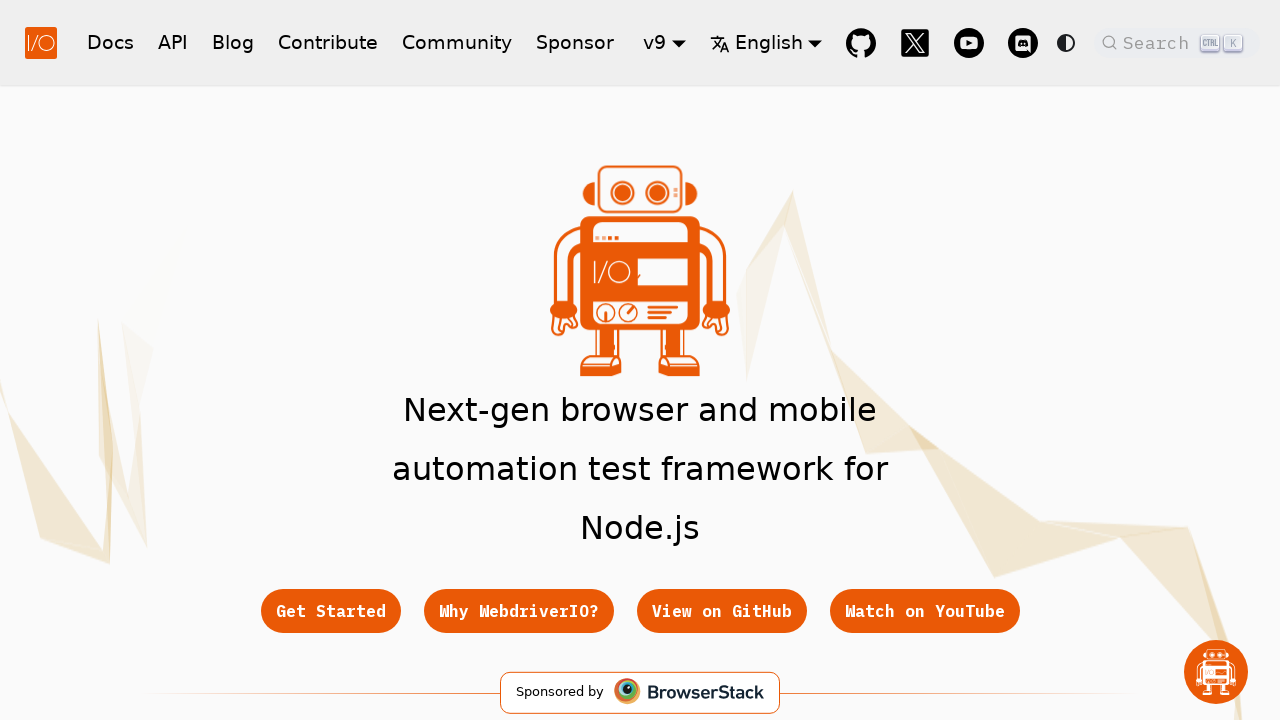

Verified that current URL contains 'webdriver.io'
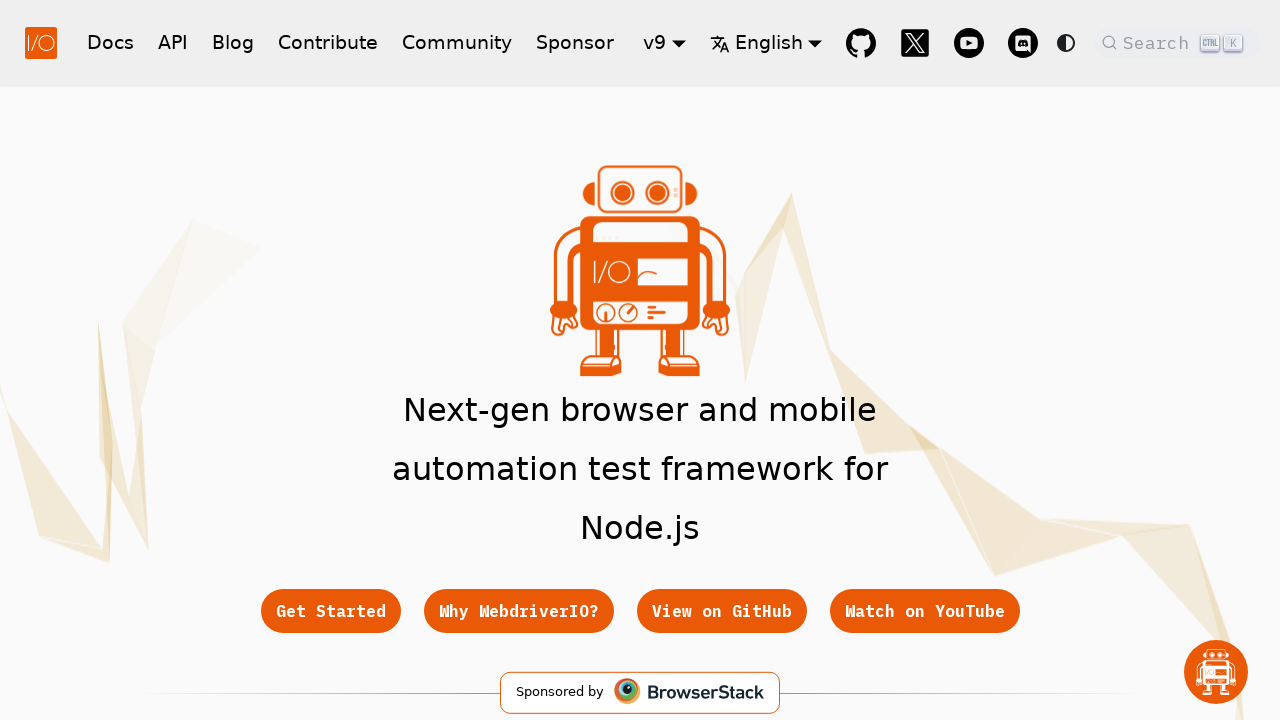

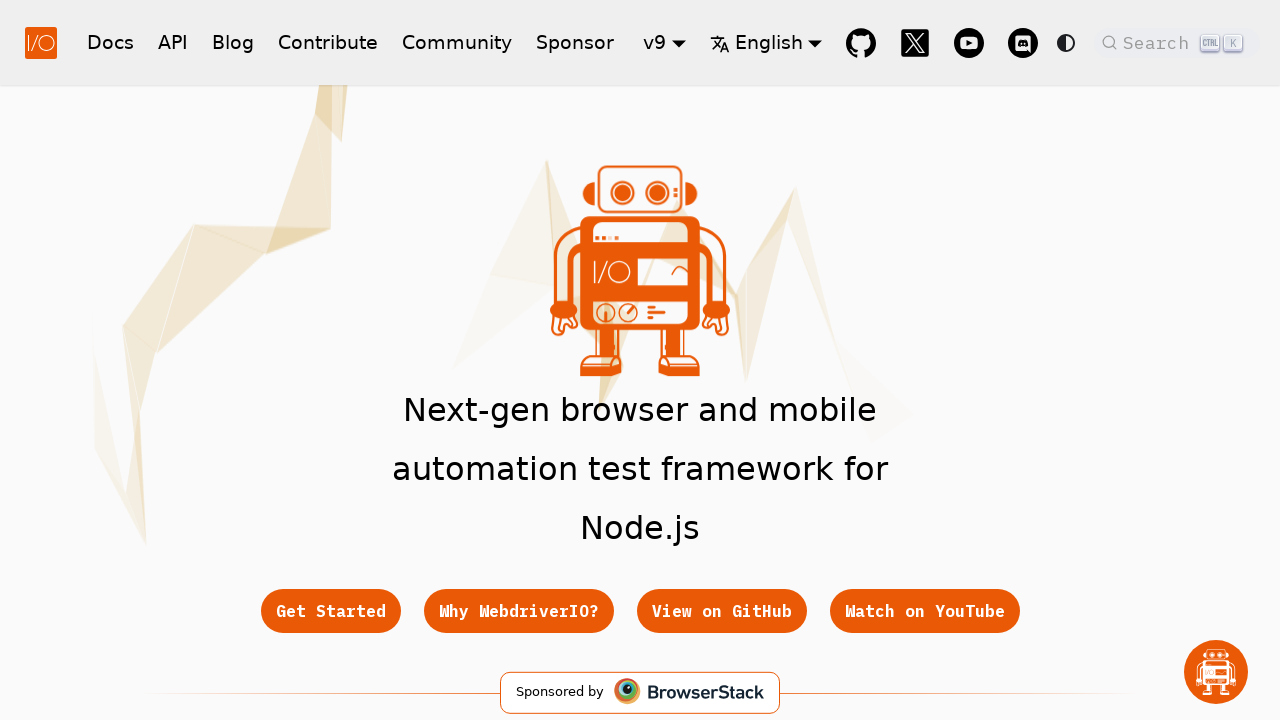